Tests explicit wait functionality by waiting for a dynamically appearing element to become visible and then retrieving its text

Starting URL: https://demoqa.com/dynamic-properties

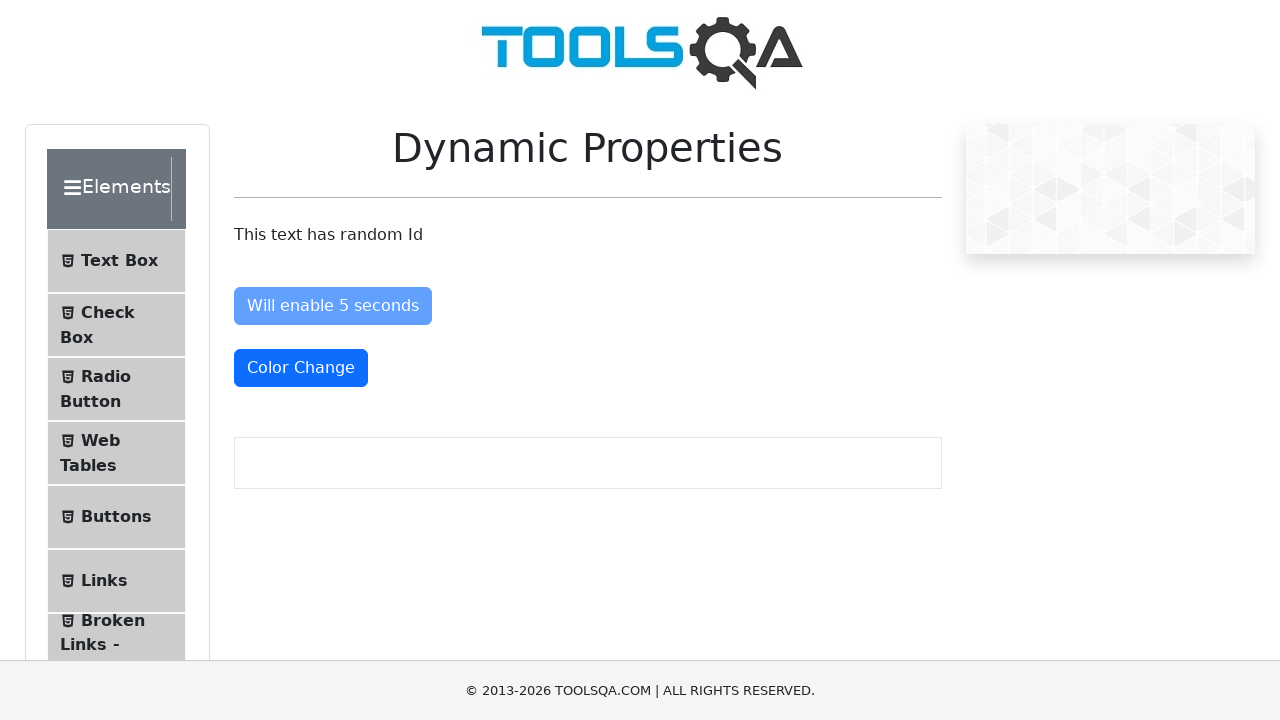

Waited for dynamically appearing element #visibleAfter to become visible
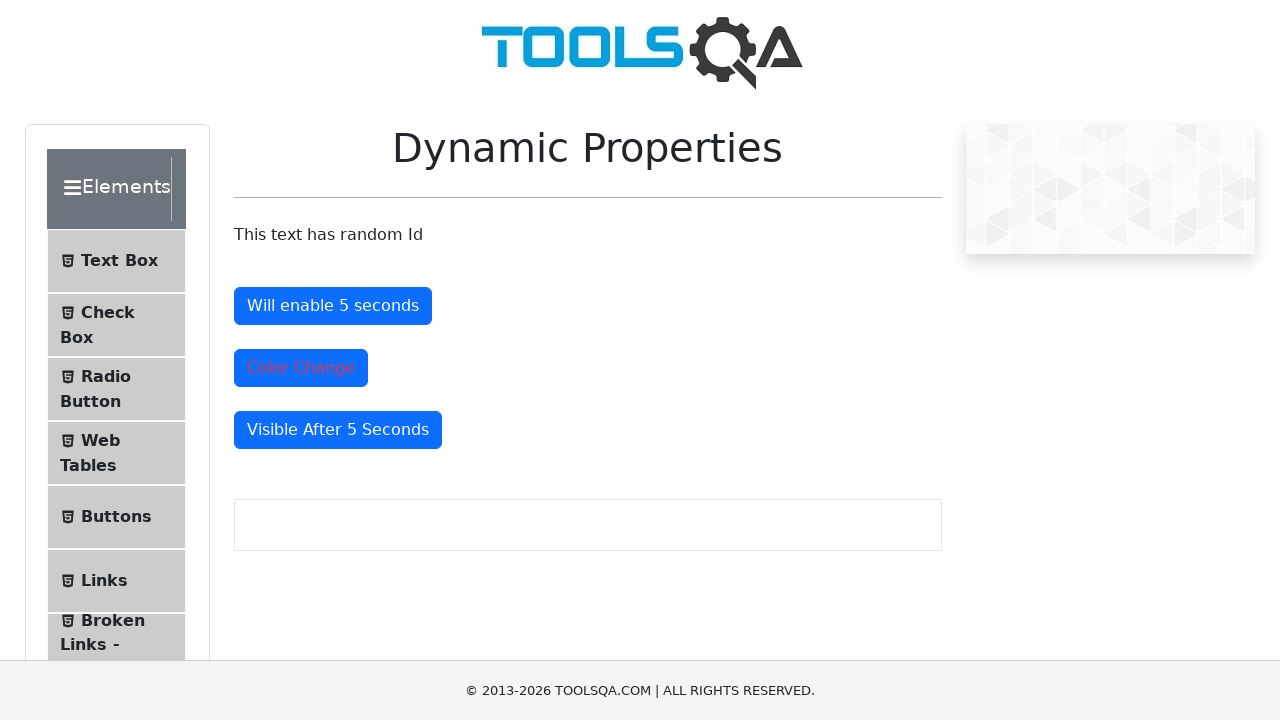

Retrieved text content from #visibleAfter element: 'Visible After 5 Seconds'
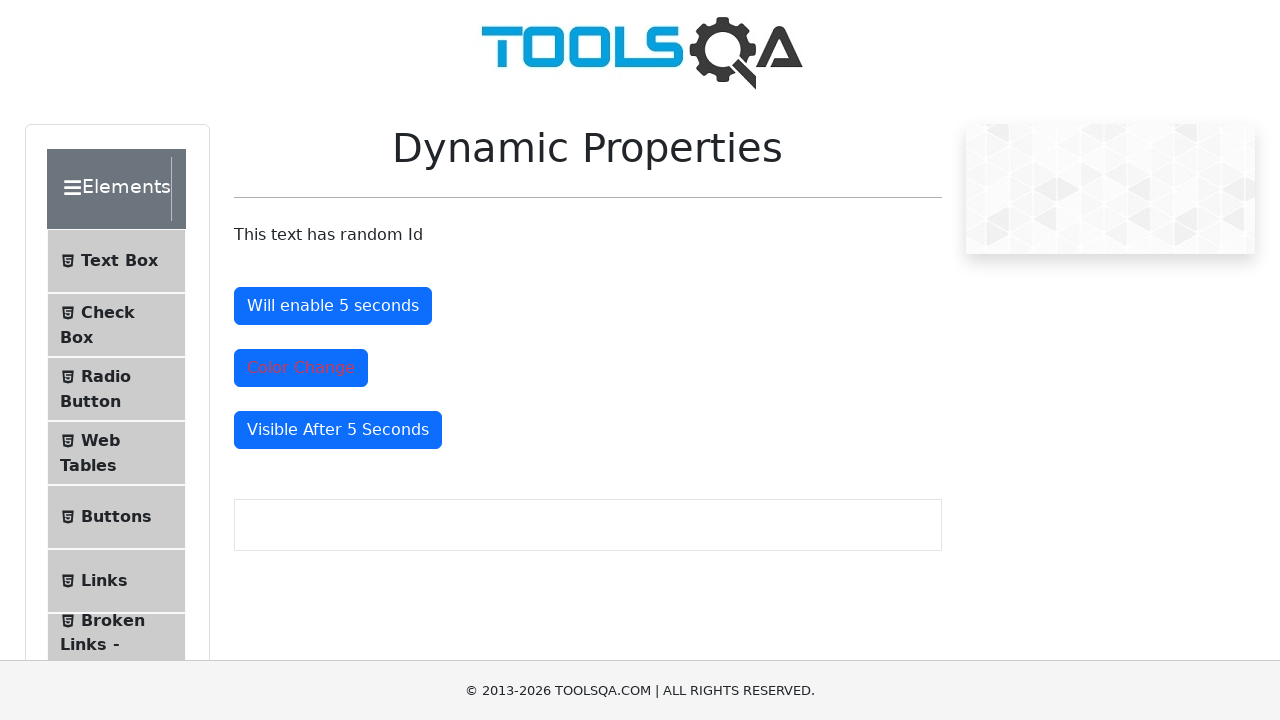

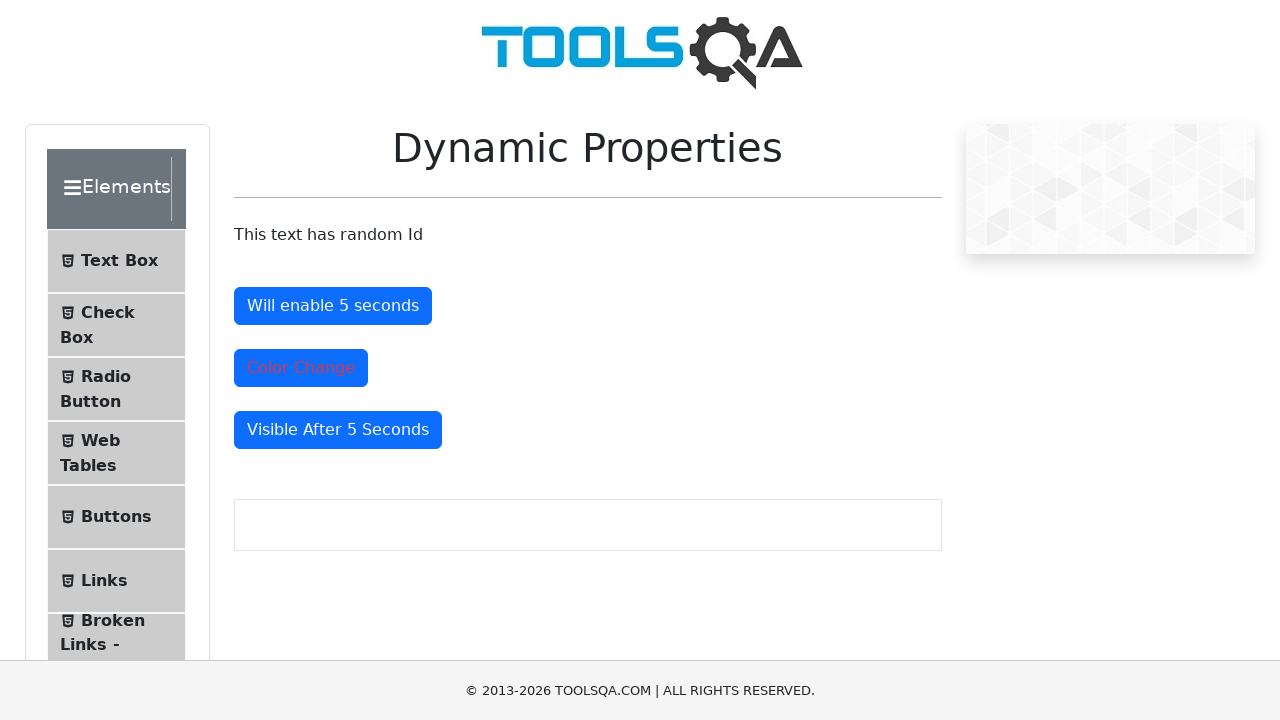